Tests CSS media queries by resizing the browser window and verifying that the corresponding element is displayed

Starting URL: https://testpages.eviltester.com/styled/css-media-queries.html

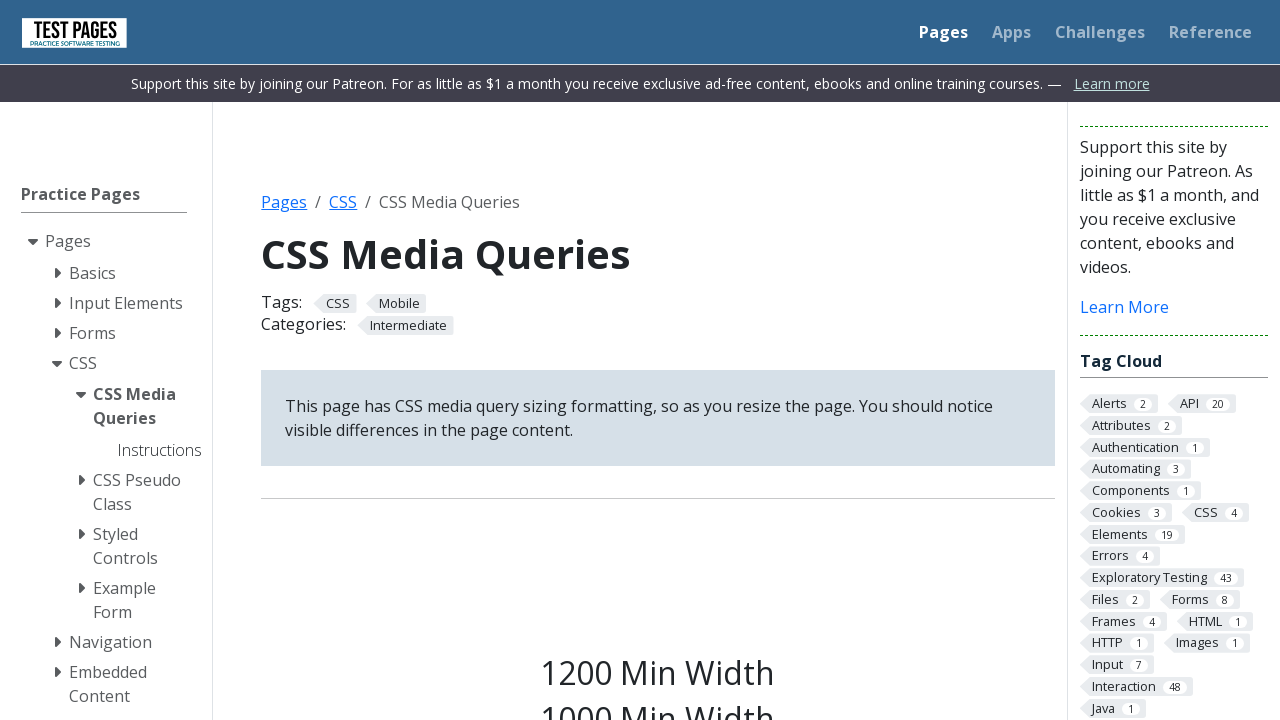

Navigated to CSS media queries test page
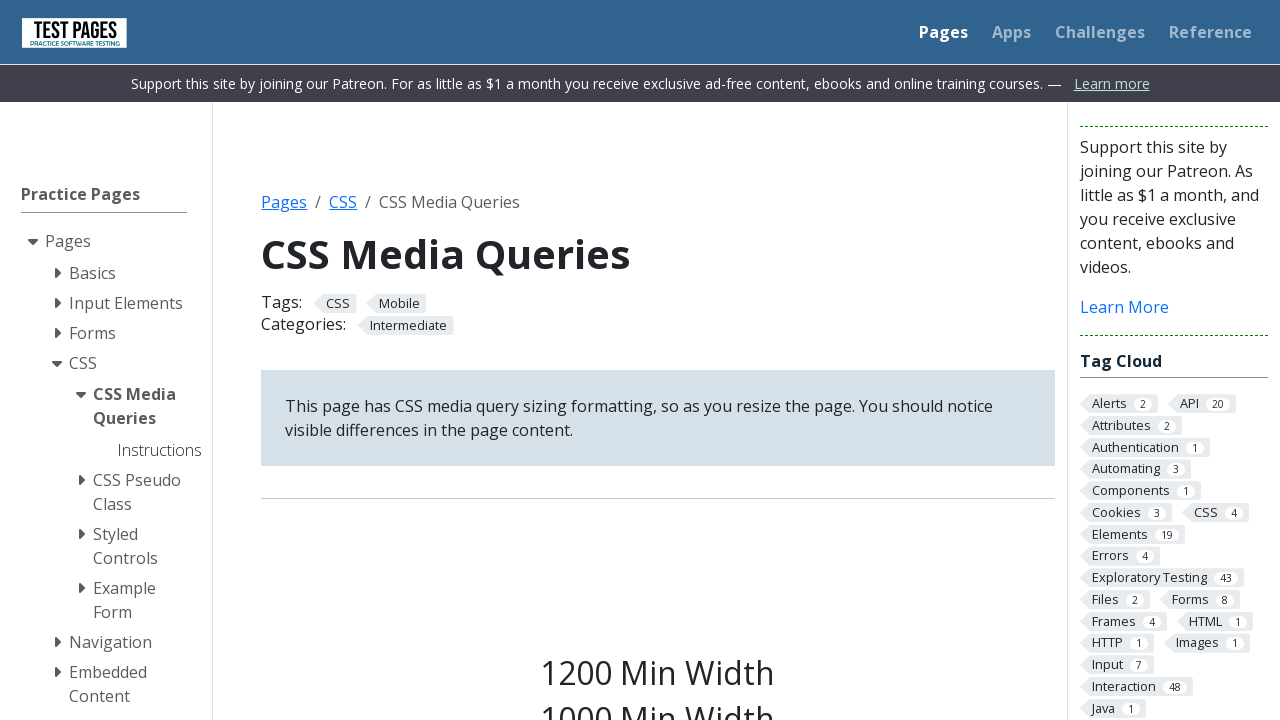

Set viewport size to 1200x1080
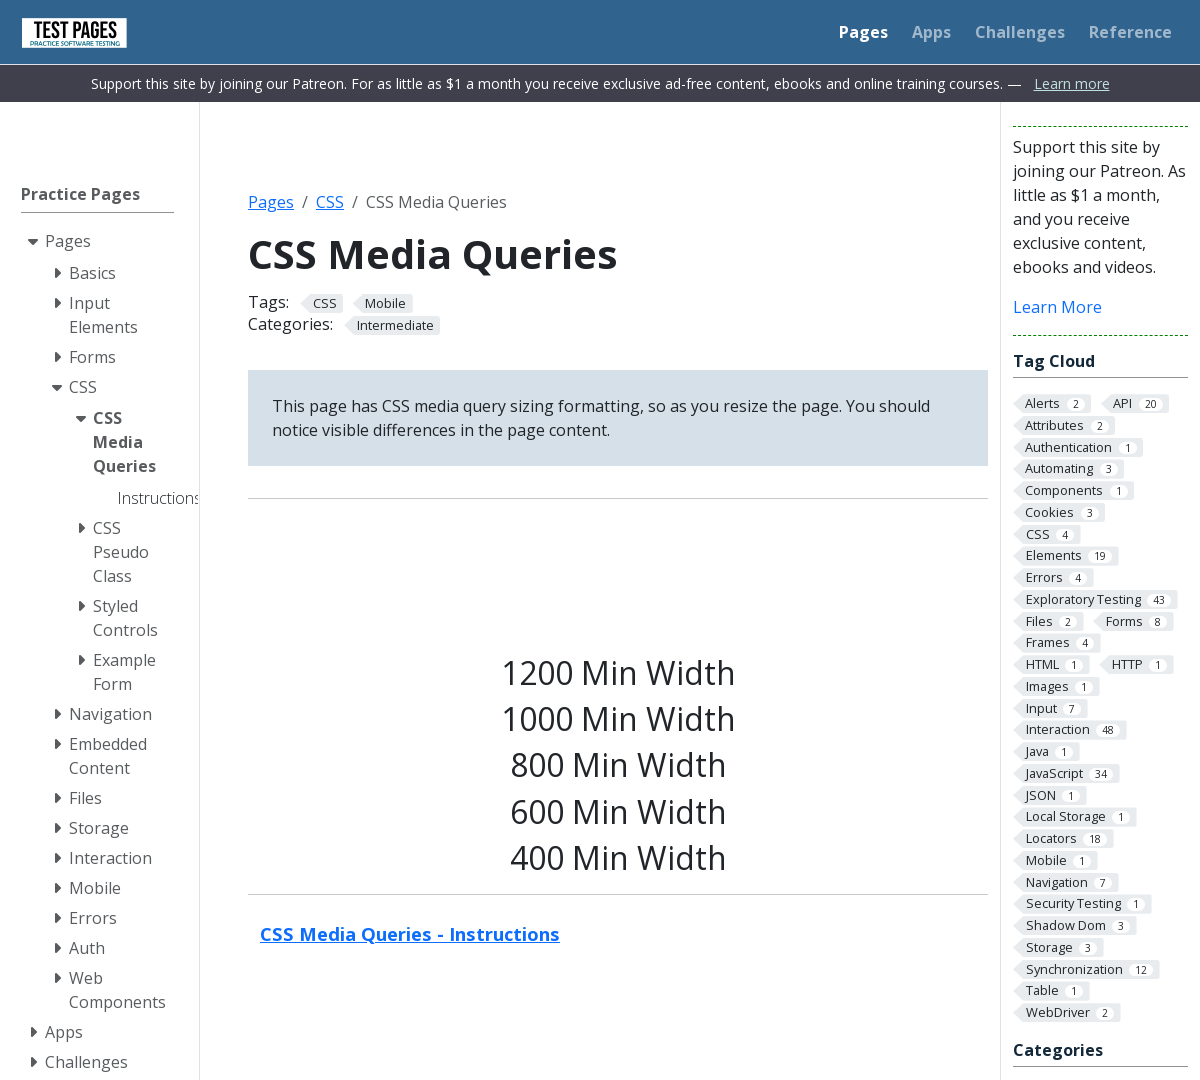

Verified that s1200 element is visible at 1200px width
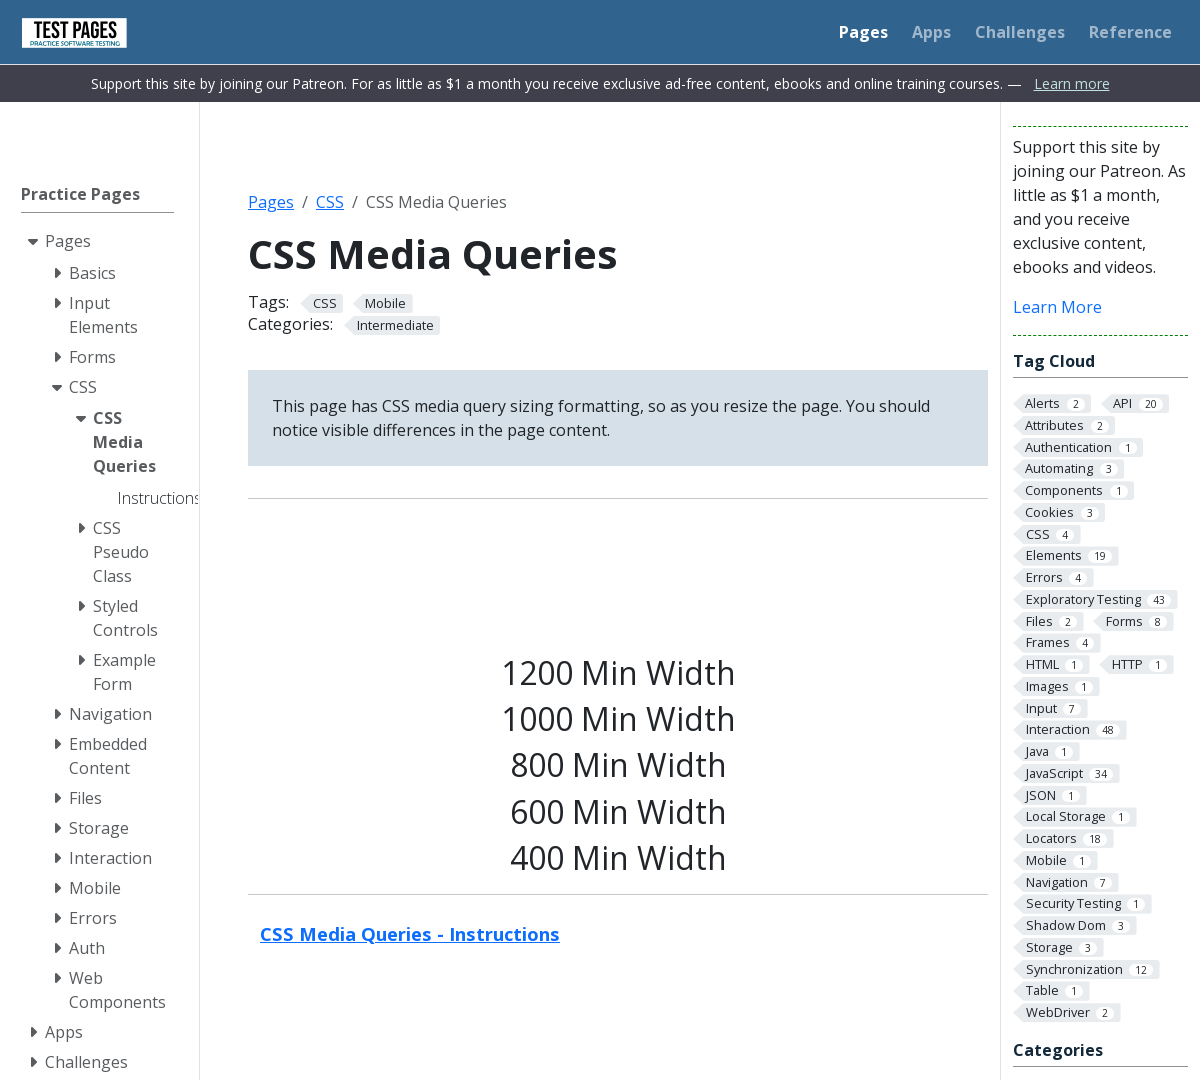

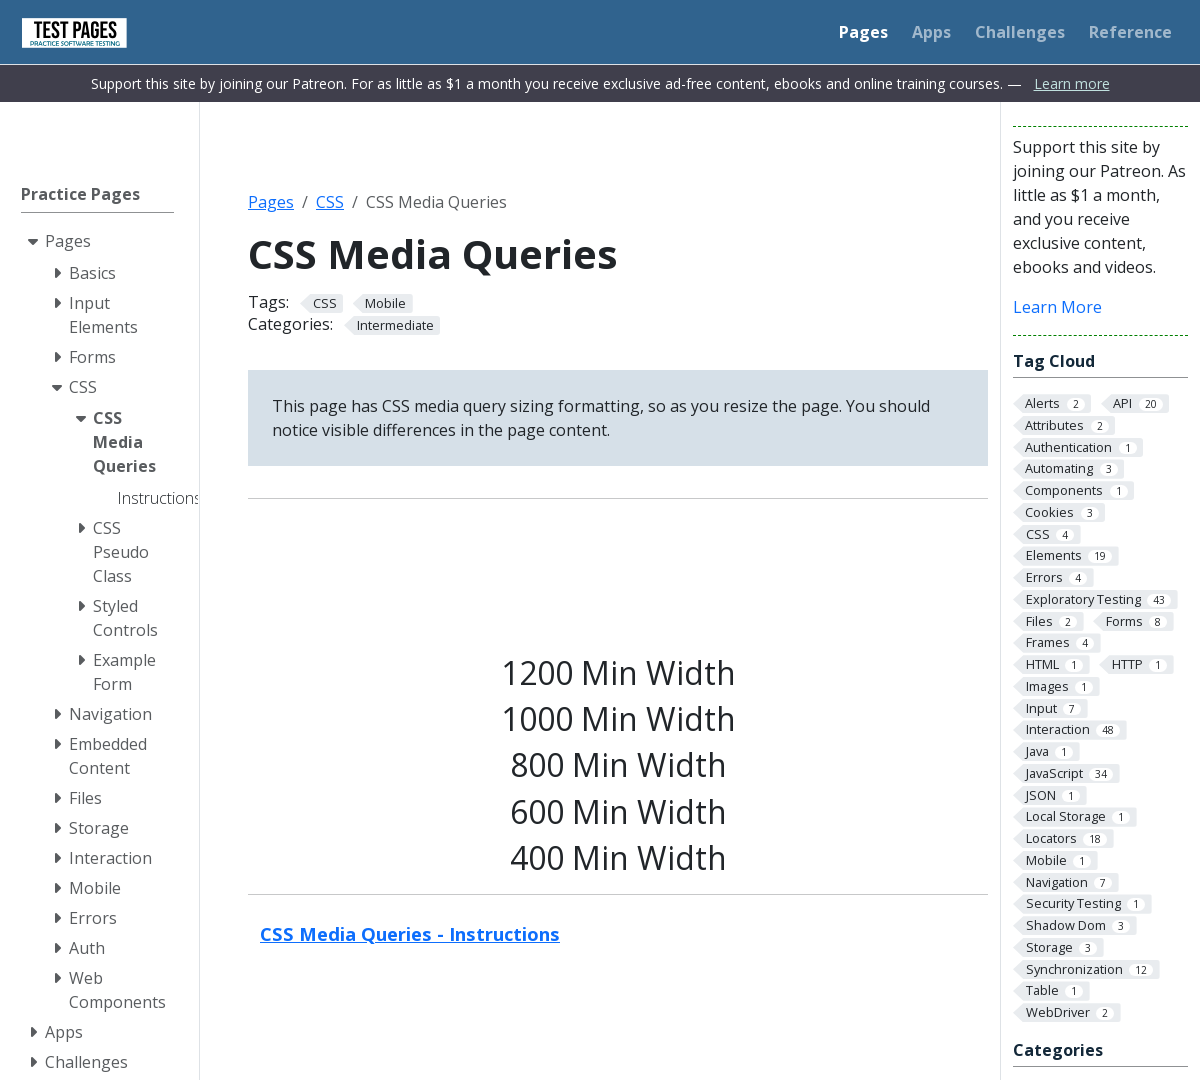